Tests dynamic content loading by clicking a Start button and waiting for hidden content ("Hello World!") to appear on the page.

Starting URL: http://the-internet.herokuapp.com/dynamic_loading/2

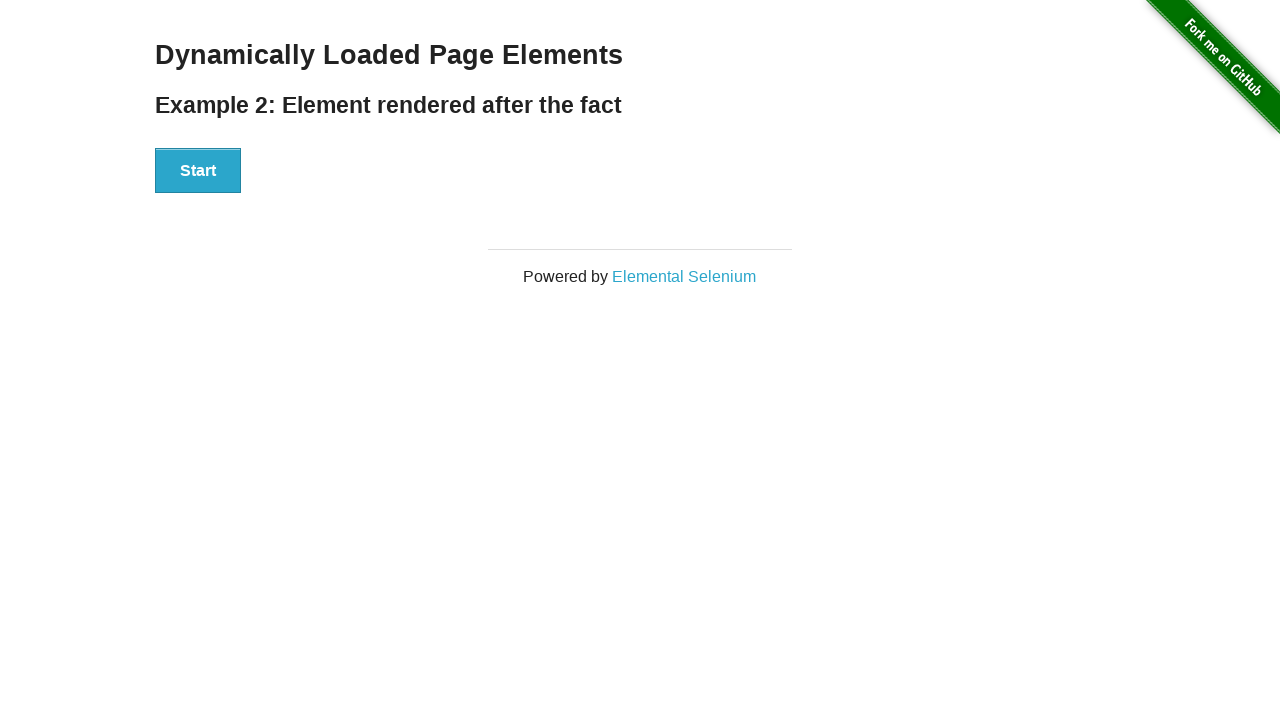

Clicked Start button to trigger dynamic content loading at (198, 171) on #start > button
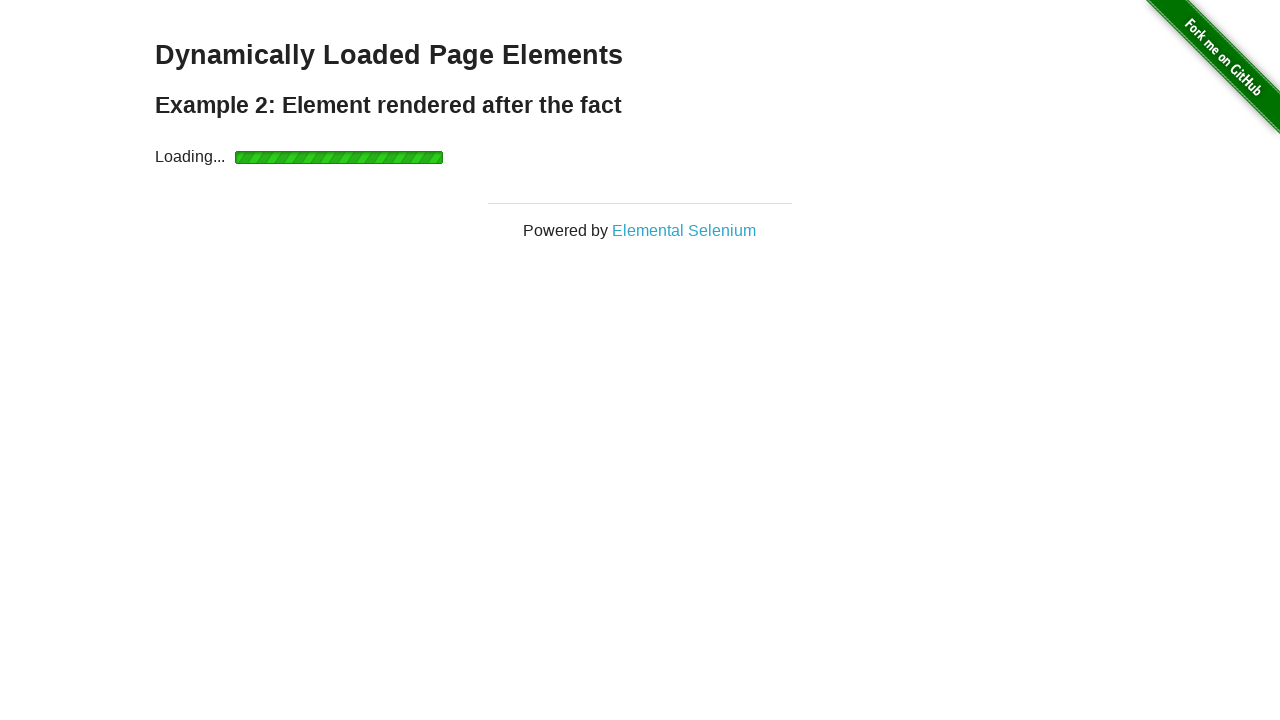

Waited for dynamically loaded content (#finish > h4) to appear
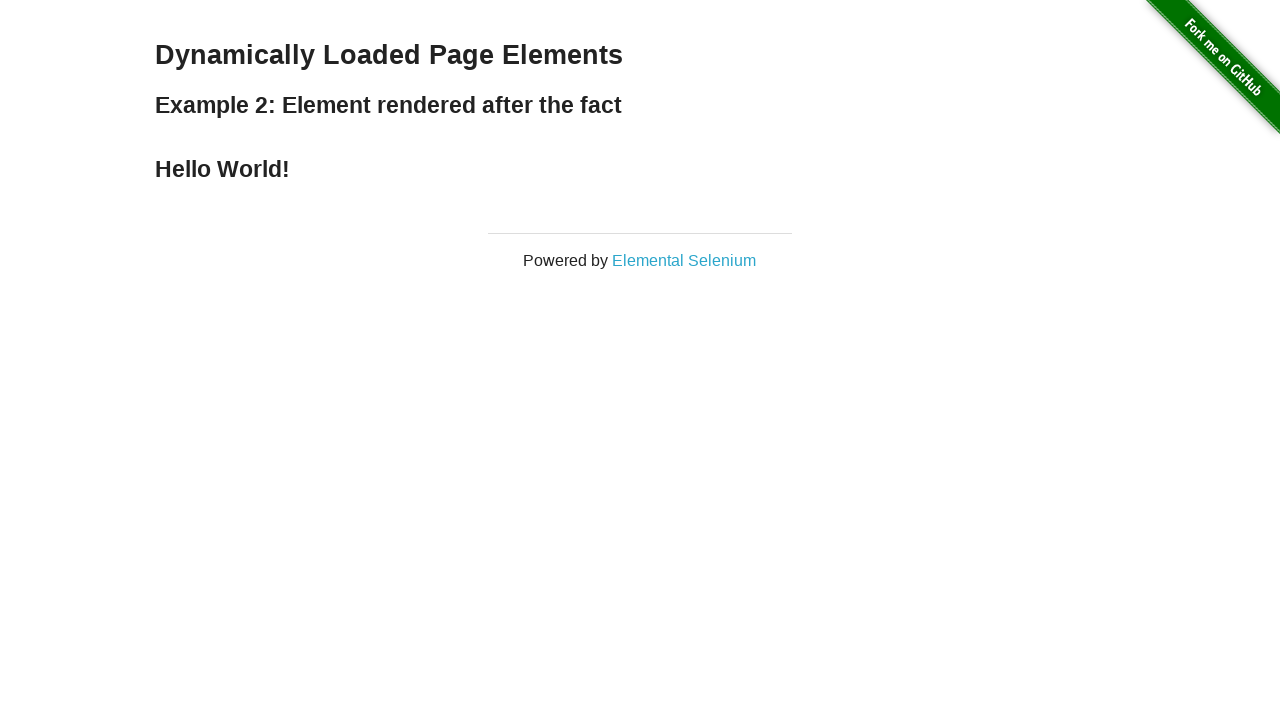

Located the finish element (#finish > h4)
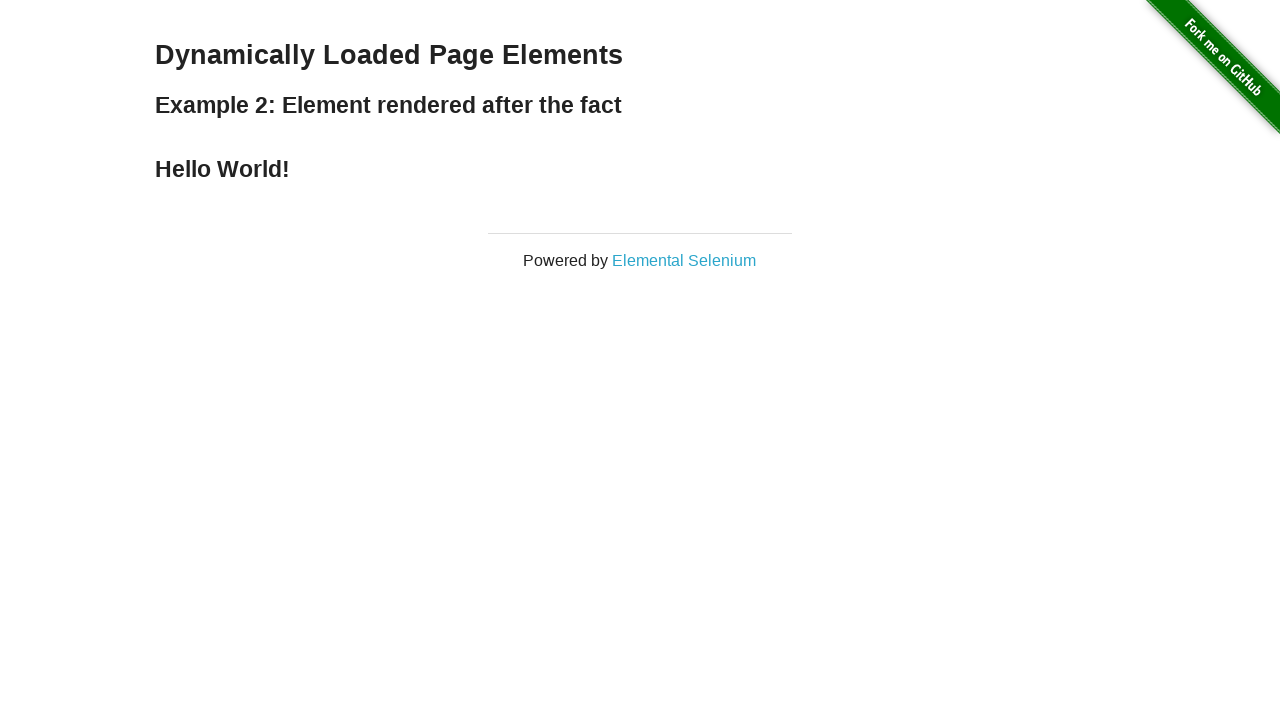

Verified finish element is visible - 'Hello World!' content loaded successfully
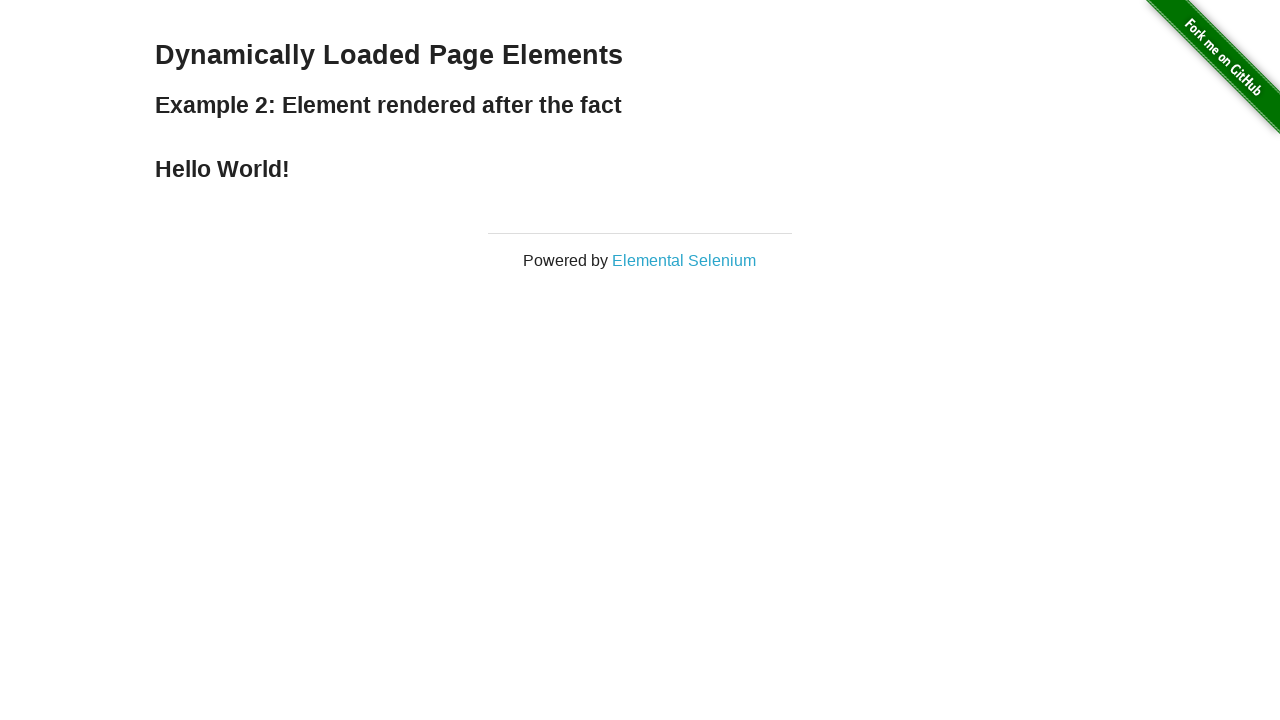

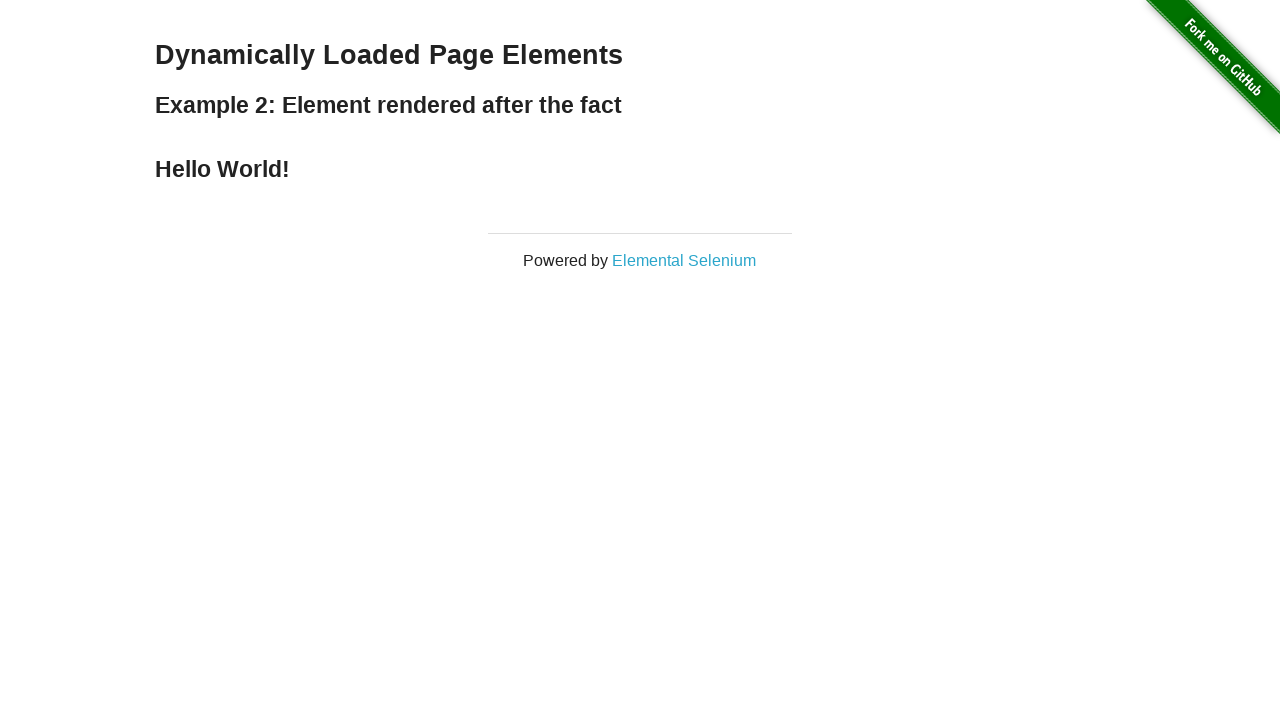